Tests that entering an empty string removes the todo item

Starting URL: https://demo.playwright.dev/todomvc

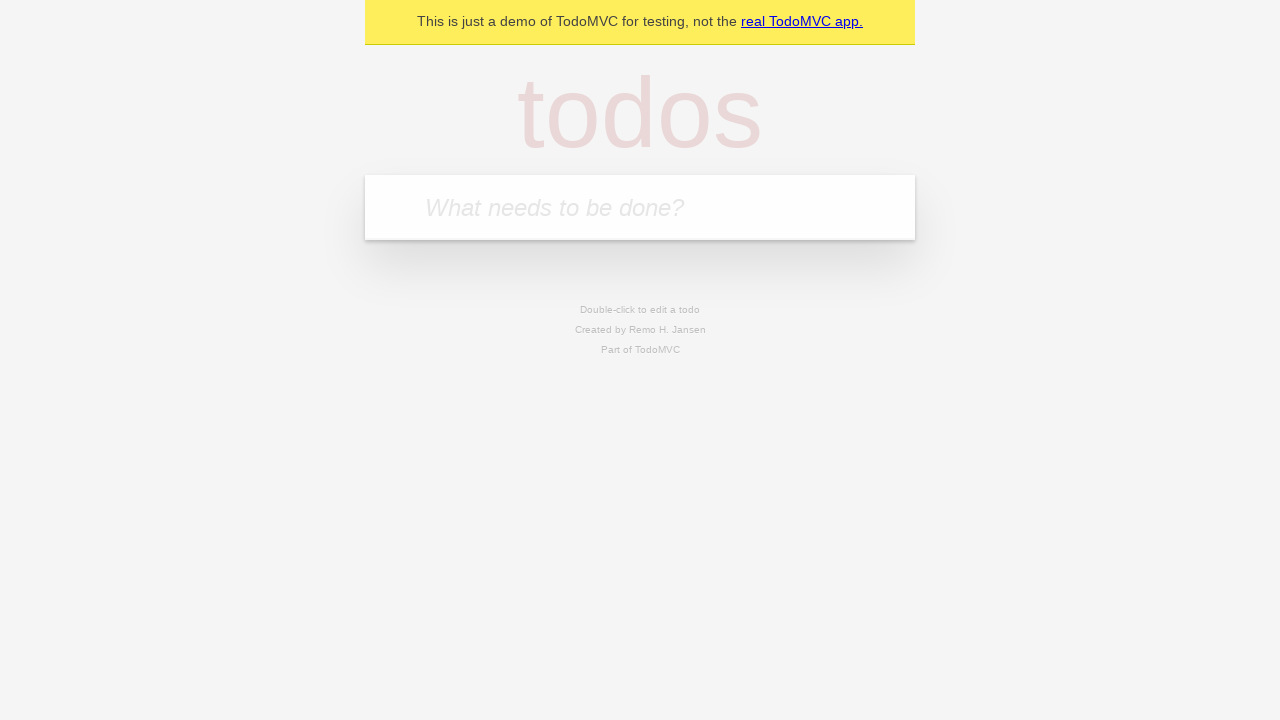

Filled todo input with 'buy some cheese' on internal:attr=[placeholder="What needs to be done?"i]
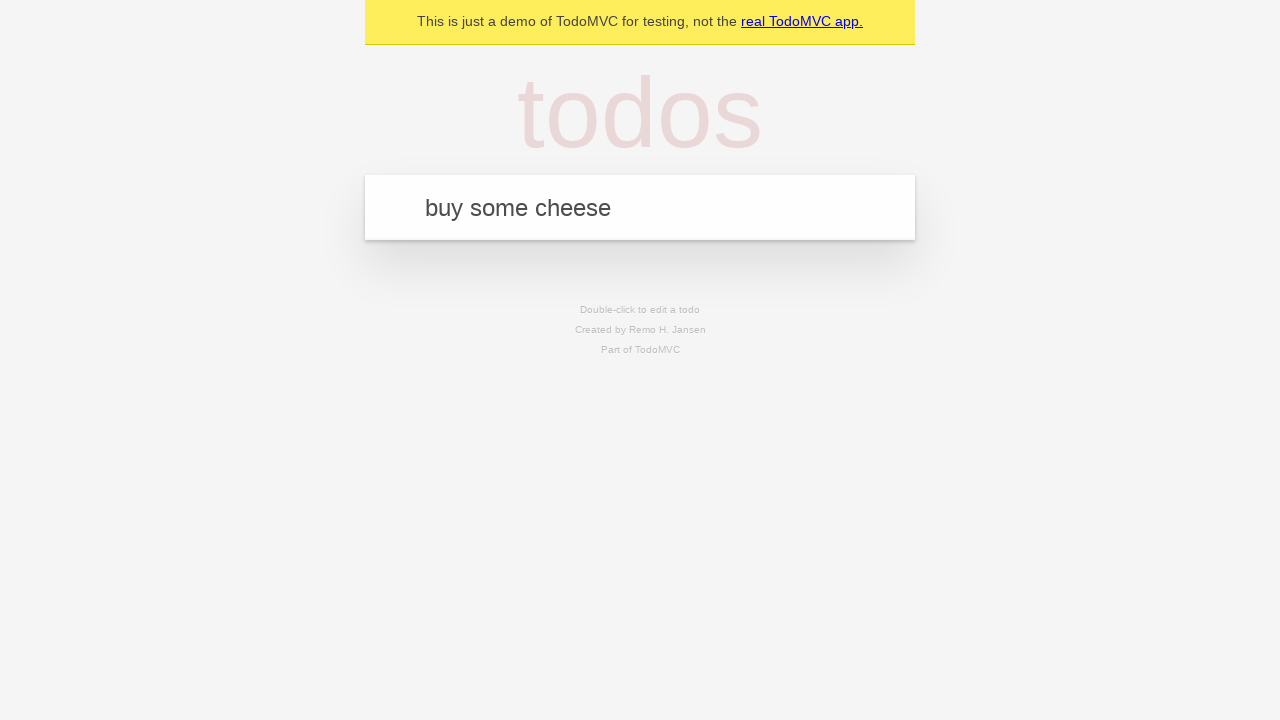

Pressed Enter to create todo 'buy some cheese' on internal:attr=[placeholder="What needs to be done?"i]
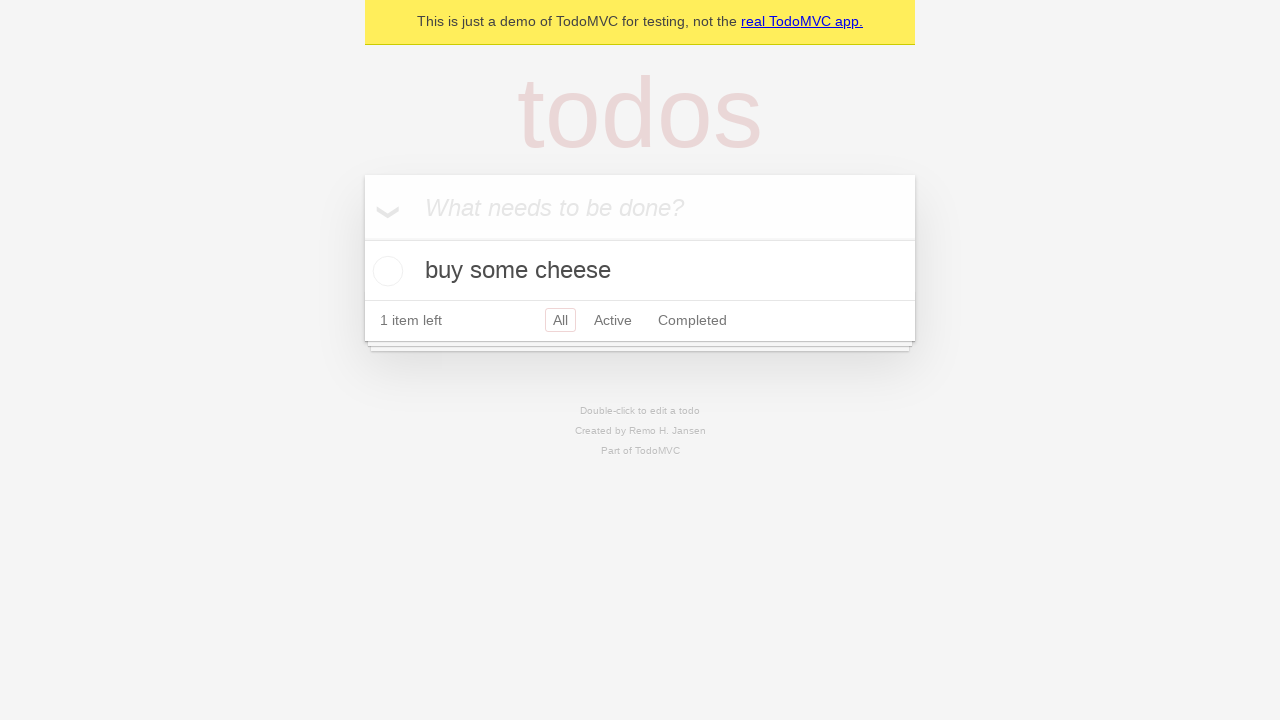

Filled todo input with 'feed the cat' on internal:attr=[placeholder="What needs to be done?"i]
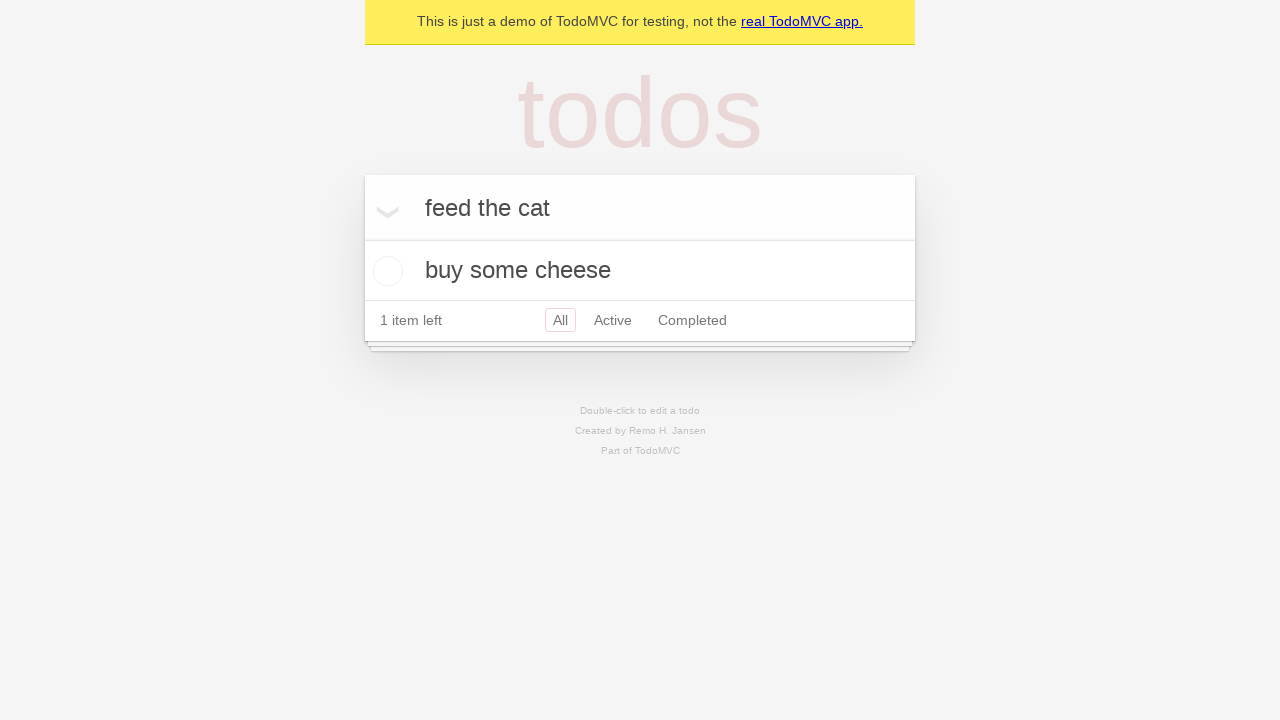

Pressed Enter to create todo 'feed the cat' on internal:attr=[placeholder="What needs to be done?"i]
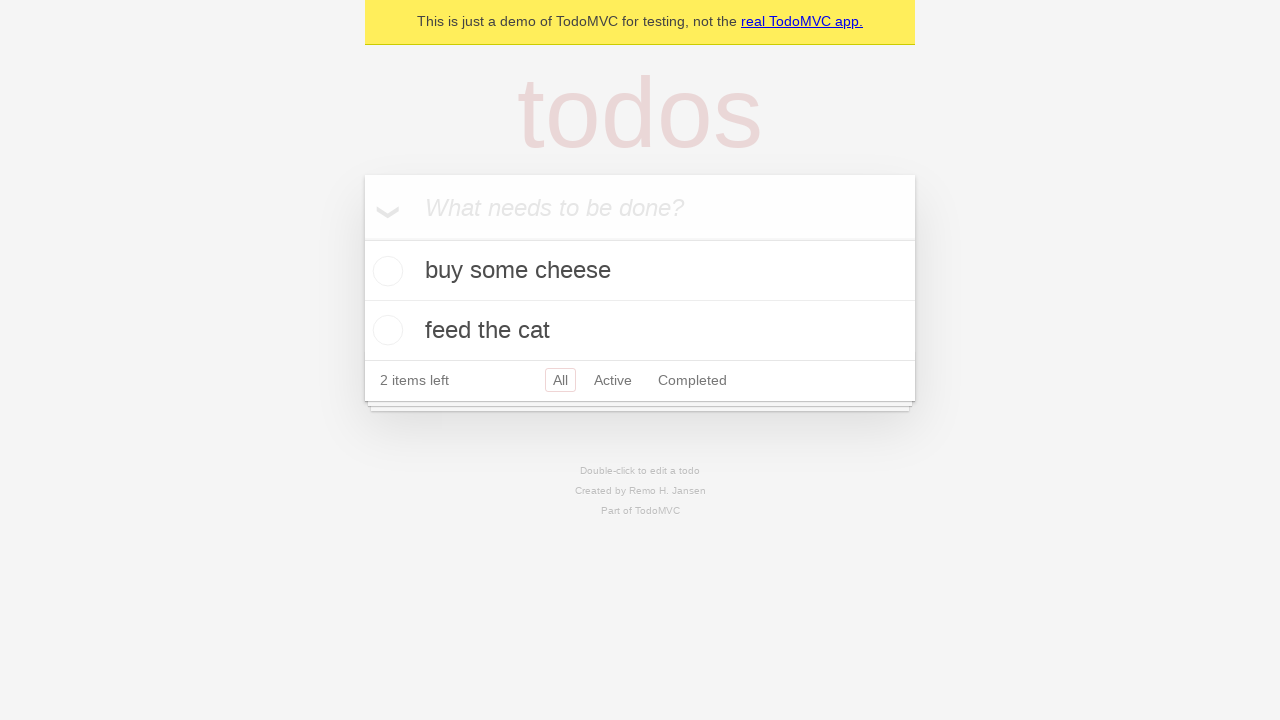

Filled todo input with 'book a doctors appointment' on internal:attr=[placeholder="What needs to be done?"i]
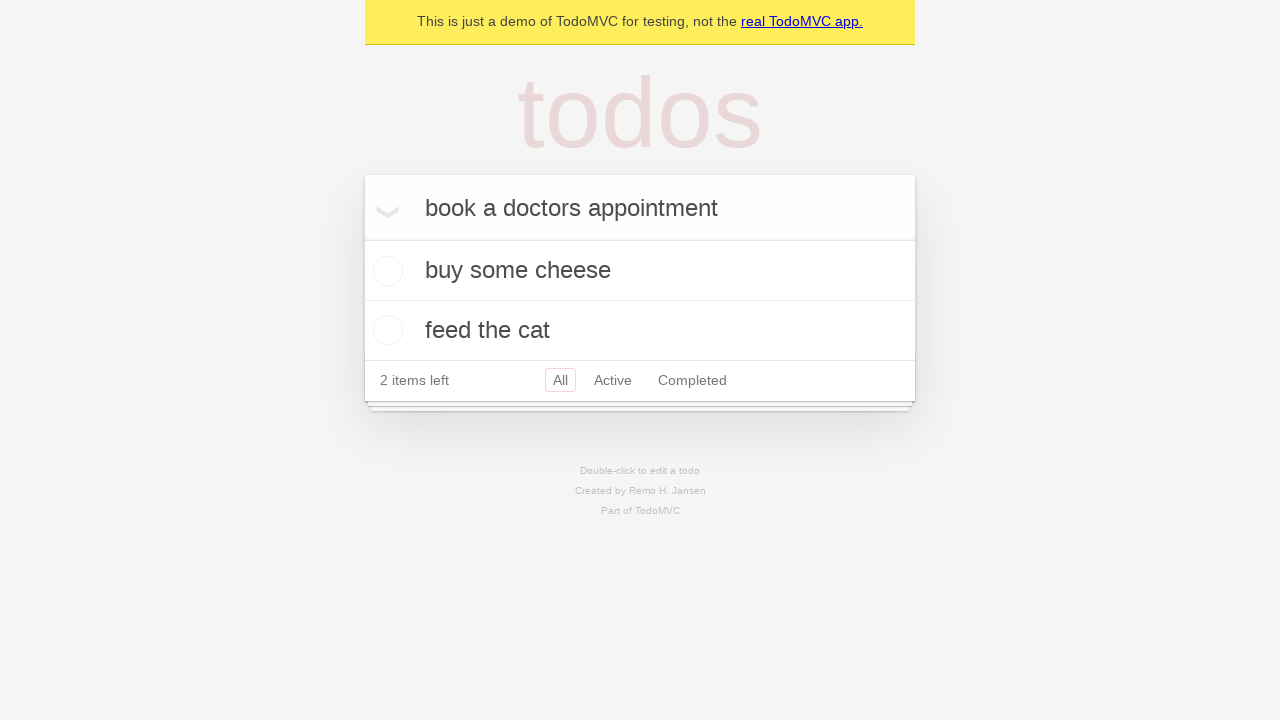

Pressed Enter to create todo 'book a doctors appointment' on internal:attr=[placeholder="What needs to be done?"i]
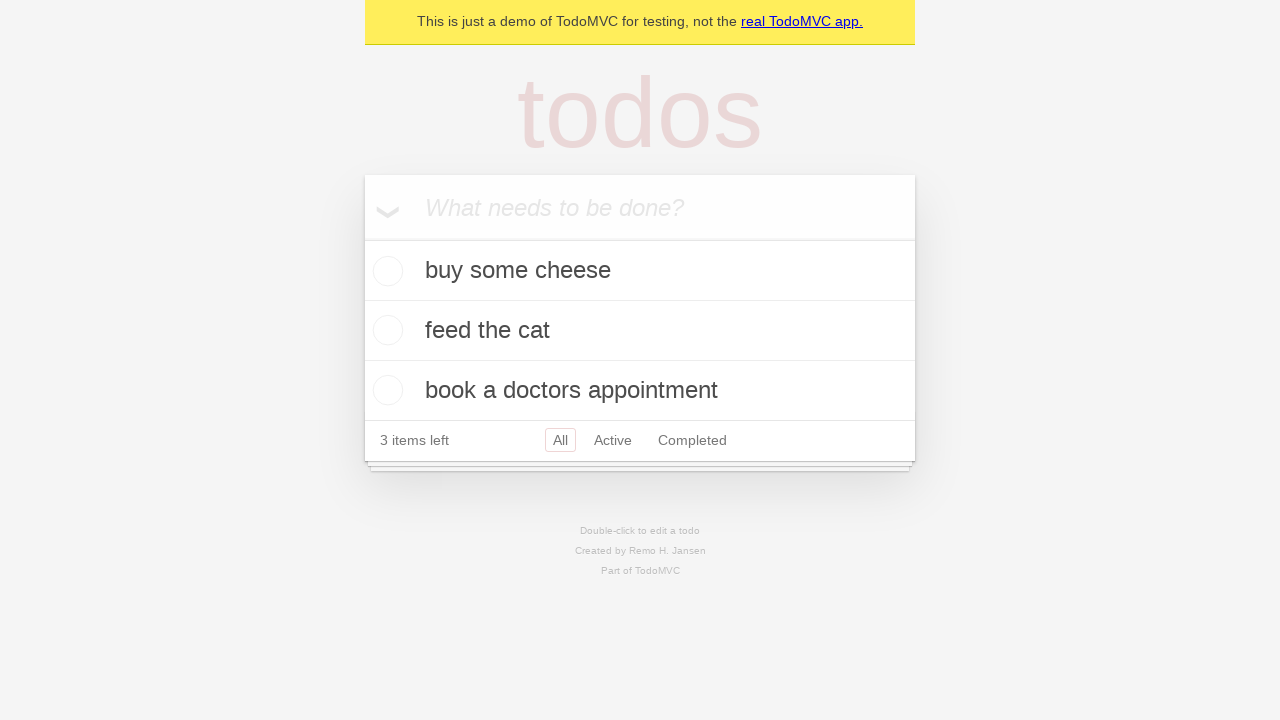

Waited for all 3 todo items to be created
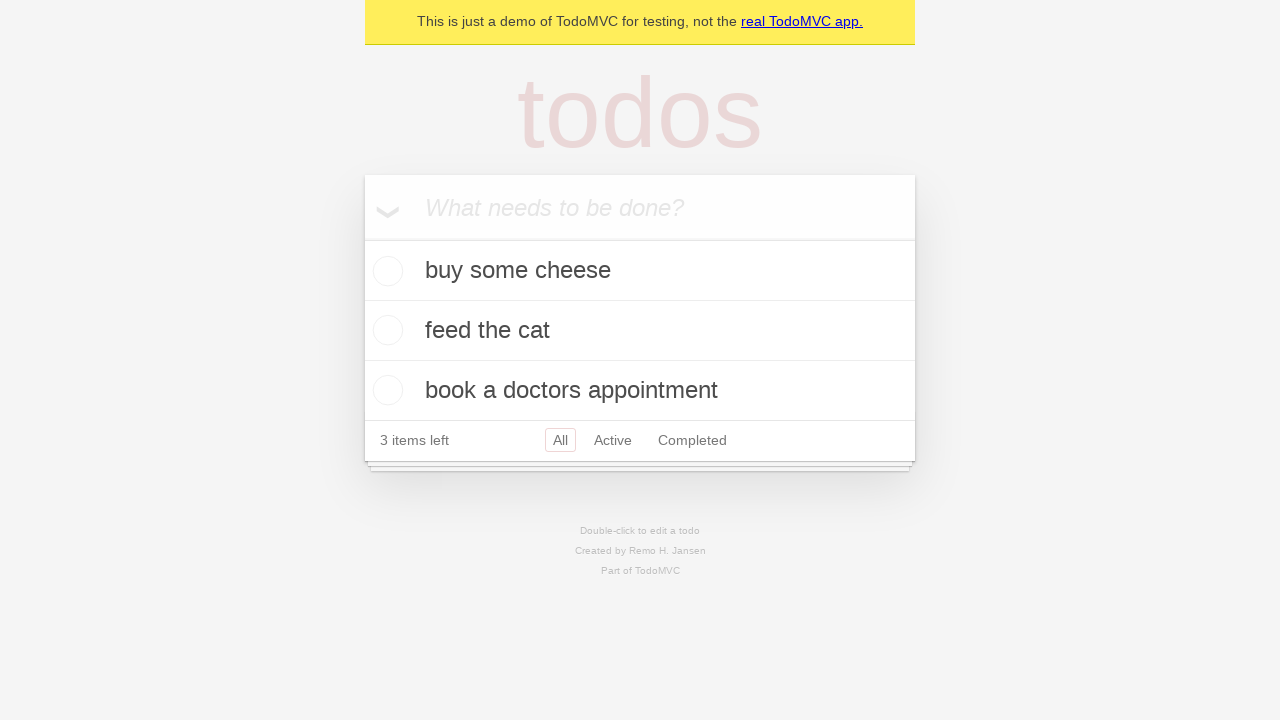

Double-clicked second todo item to enter edit mode at (640, 331) on internal:testid=[data-testid="todo-item"s] >> nth=1
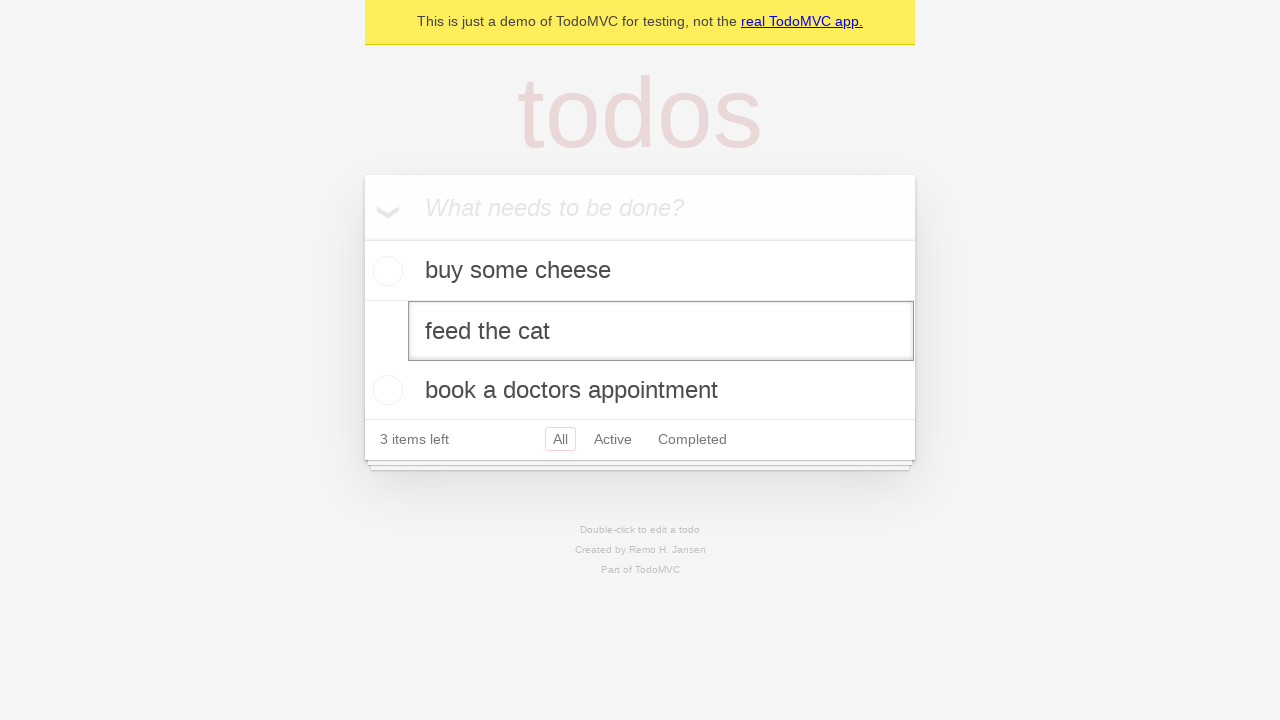

Cleared the edit input field with empty string on internal:testid=[data-testid="todo-item"s] >> nth=1 >> internal:role=textbox[nam
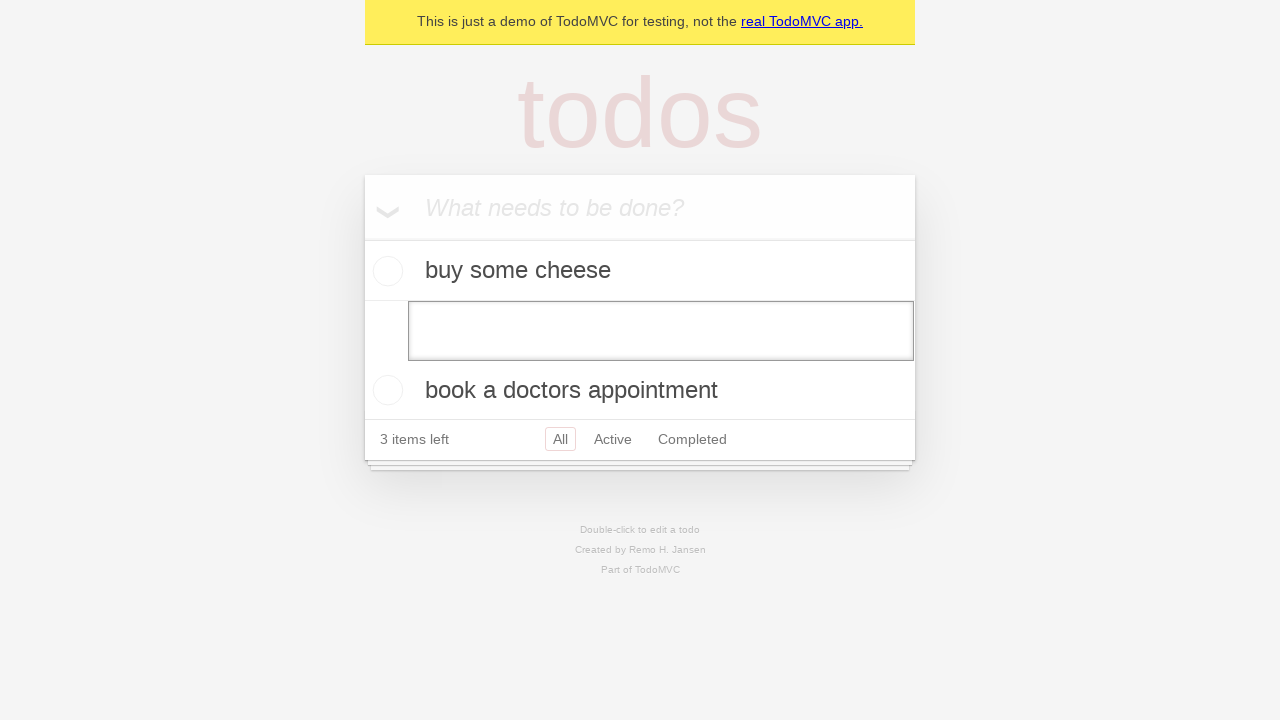

Pressed Enter to confirm empty edit, removing the todo item on internal:testid=[data-testid="todo-item"s] >> nth=1 >> internal:role=textbox[nam
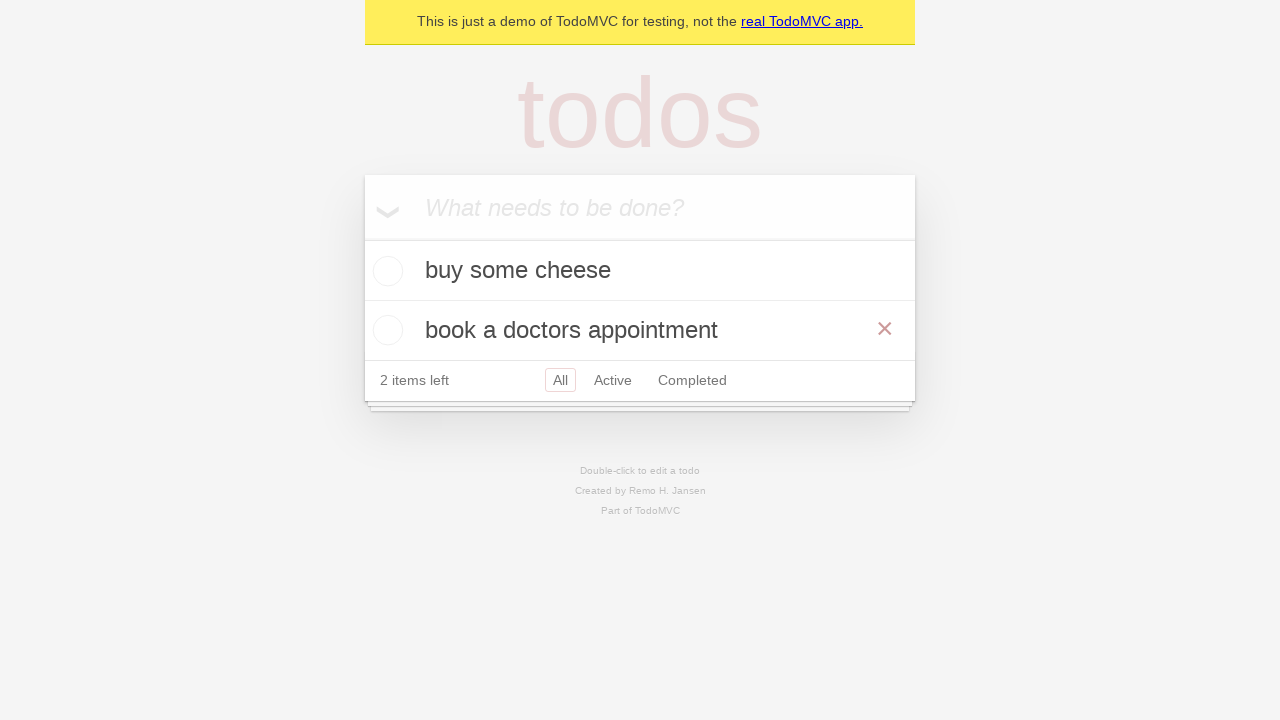

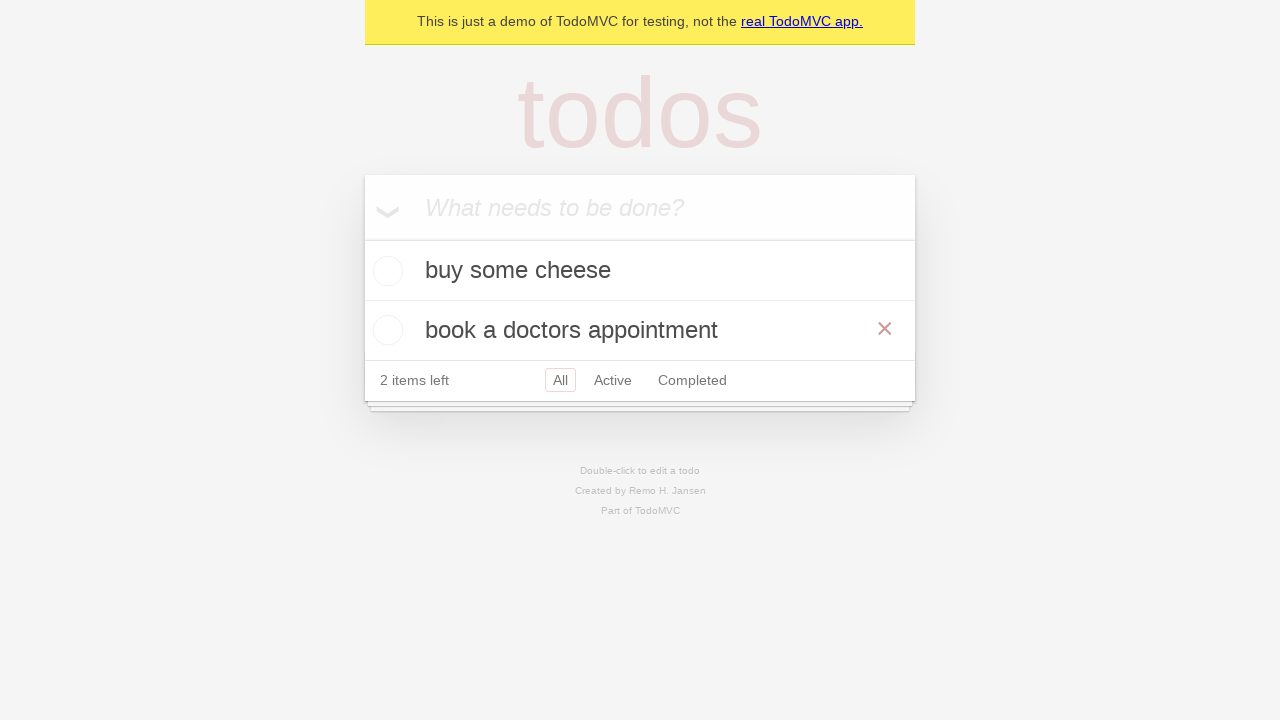